Tests mouse hover functionality by hovering over an element and clicking revealed menu options

Starting URL: https://codenboxautomationlab.com/practice/

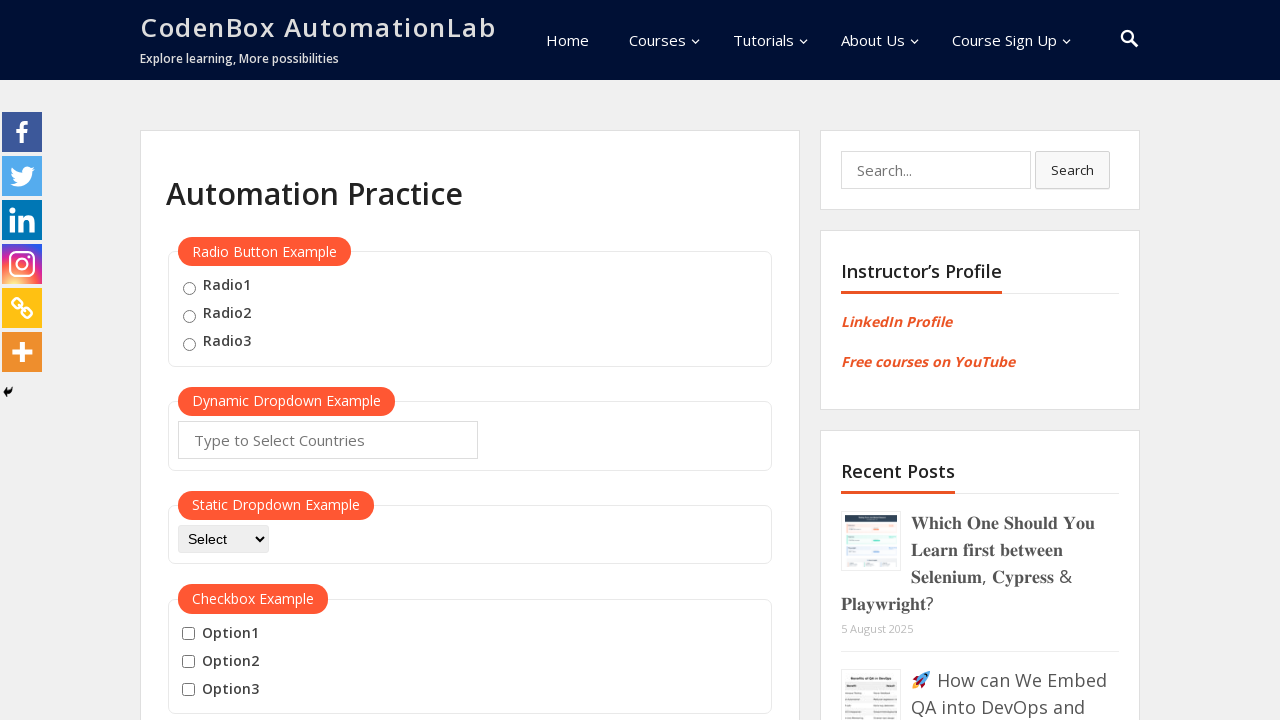

Scrolled down to mouse hover section
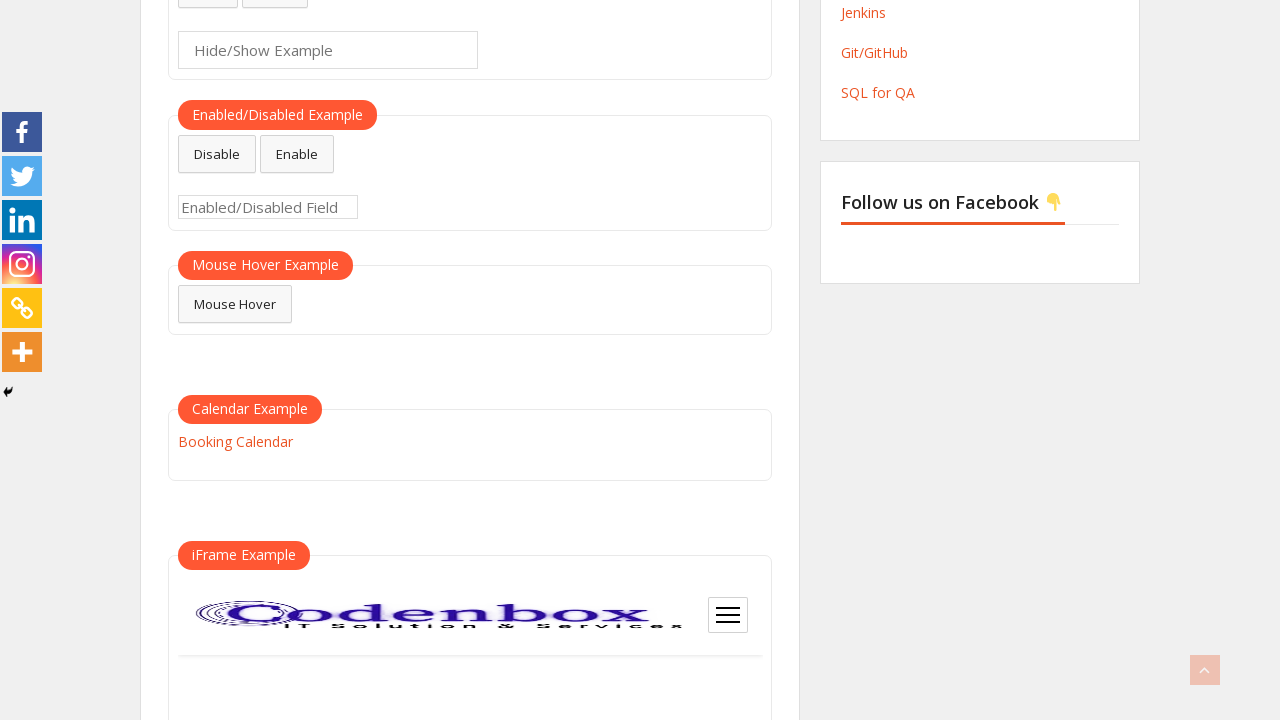

Hovered over mouse hover button to reveal menu at (235, 304) on #mousehover
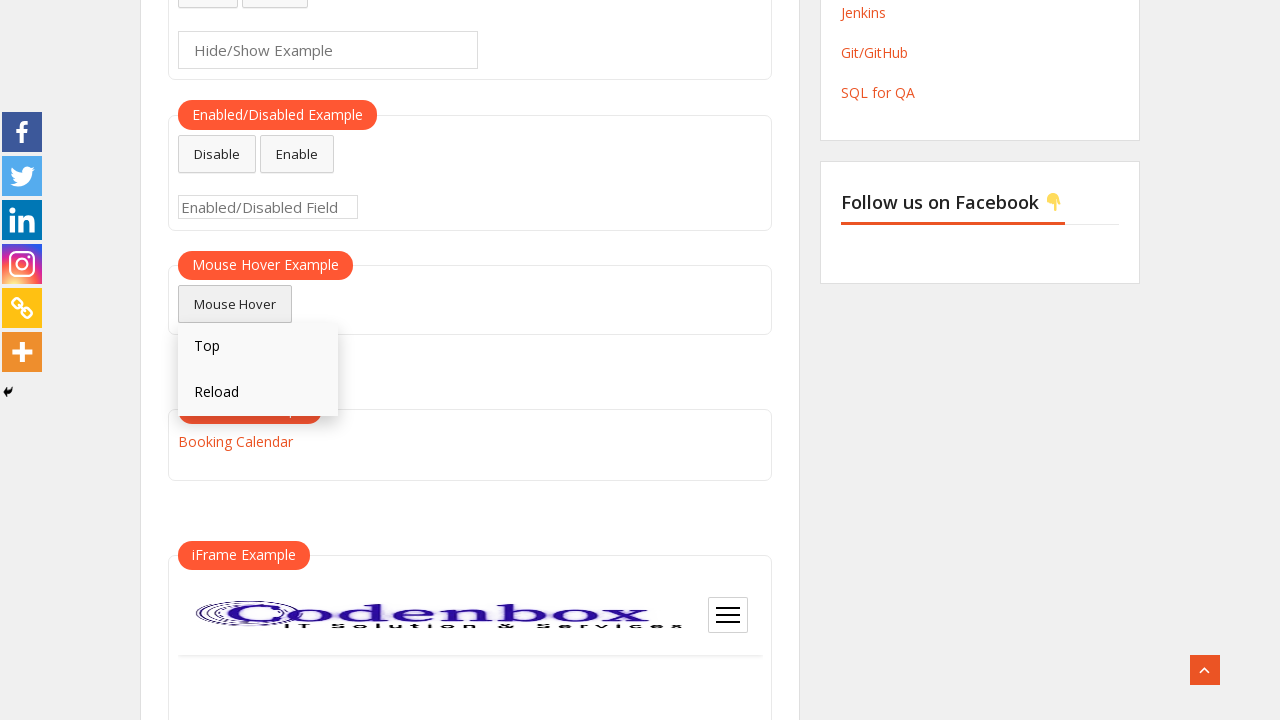

Clicked Top menu option at (258, 346) on text=Top
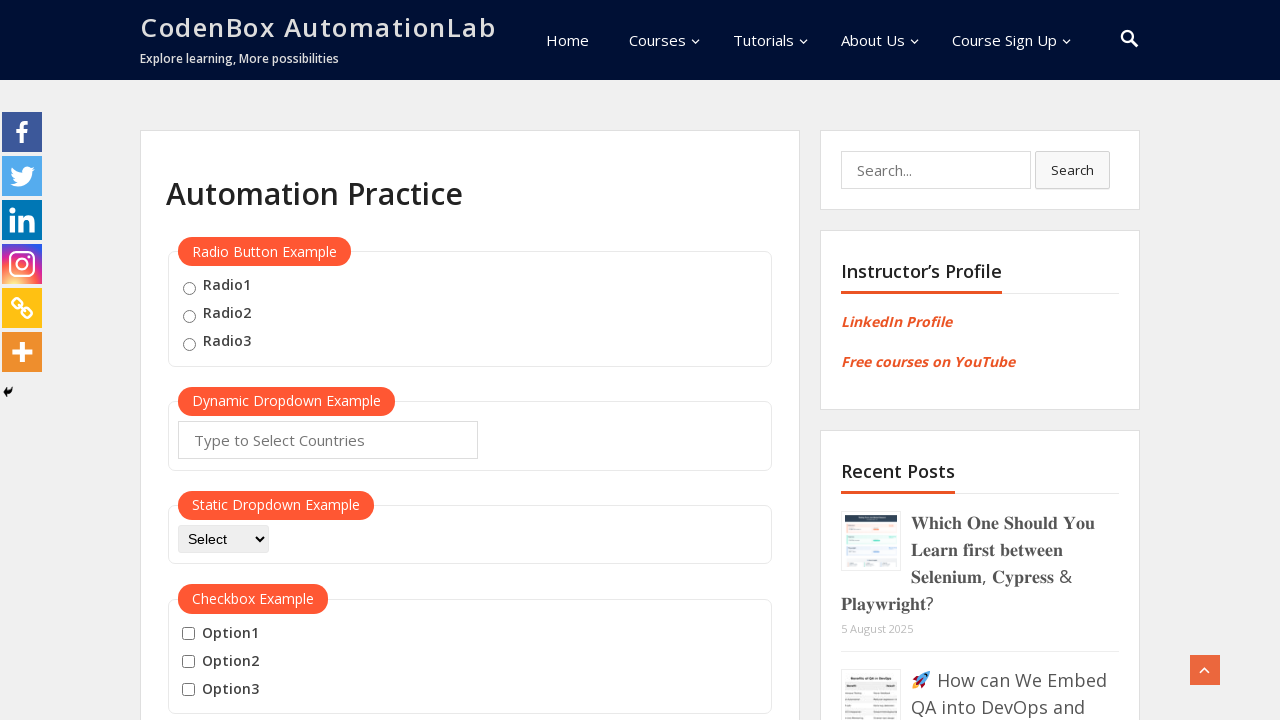

Scrolled back down to mouse hover section
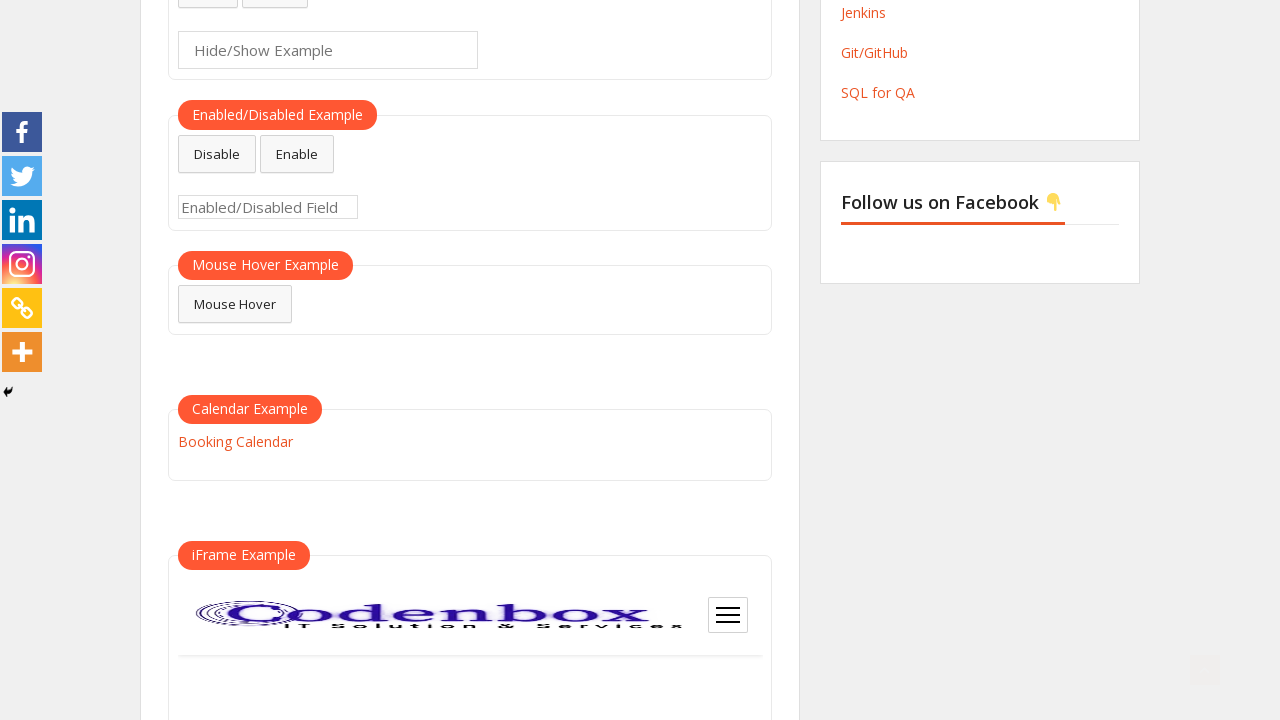

Hovered over mouse hover button again to reveal menu at (235, 304) on #mousehover
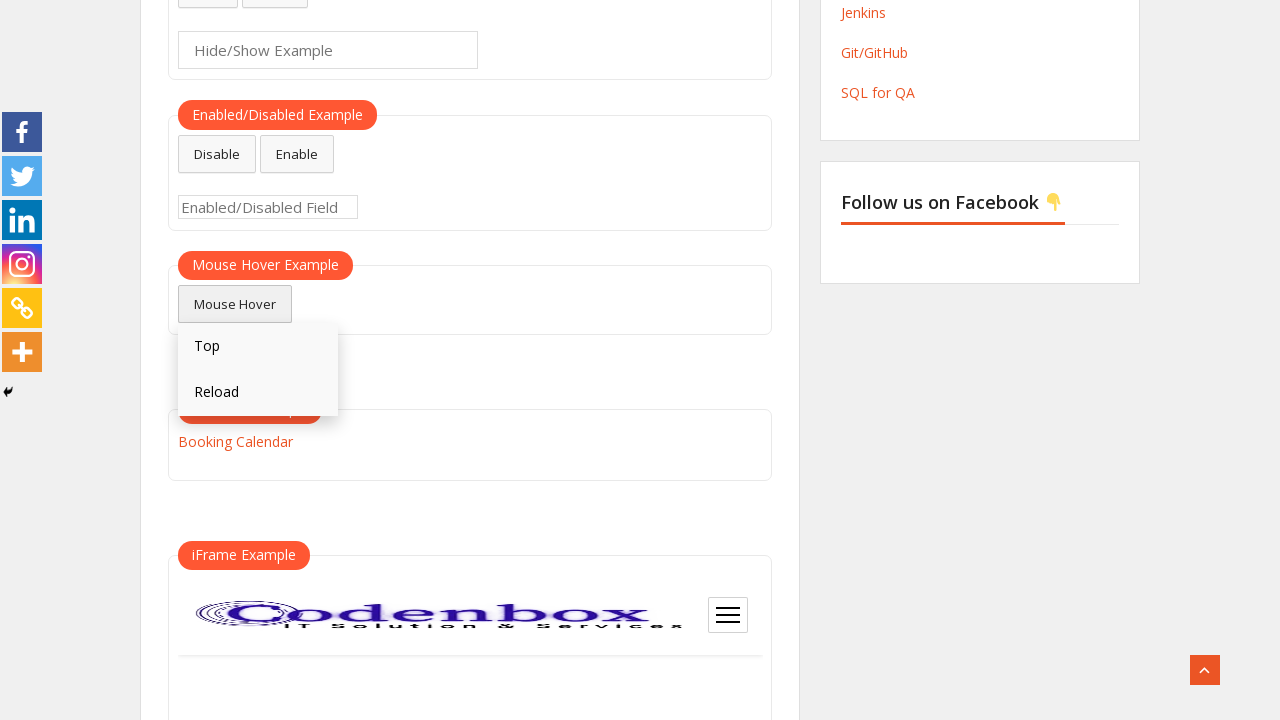

Clicked Reload menu option at (258, 393) on text=Reload
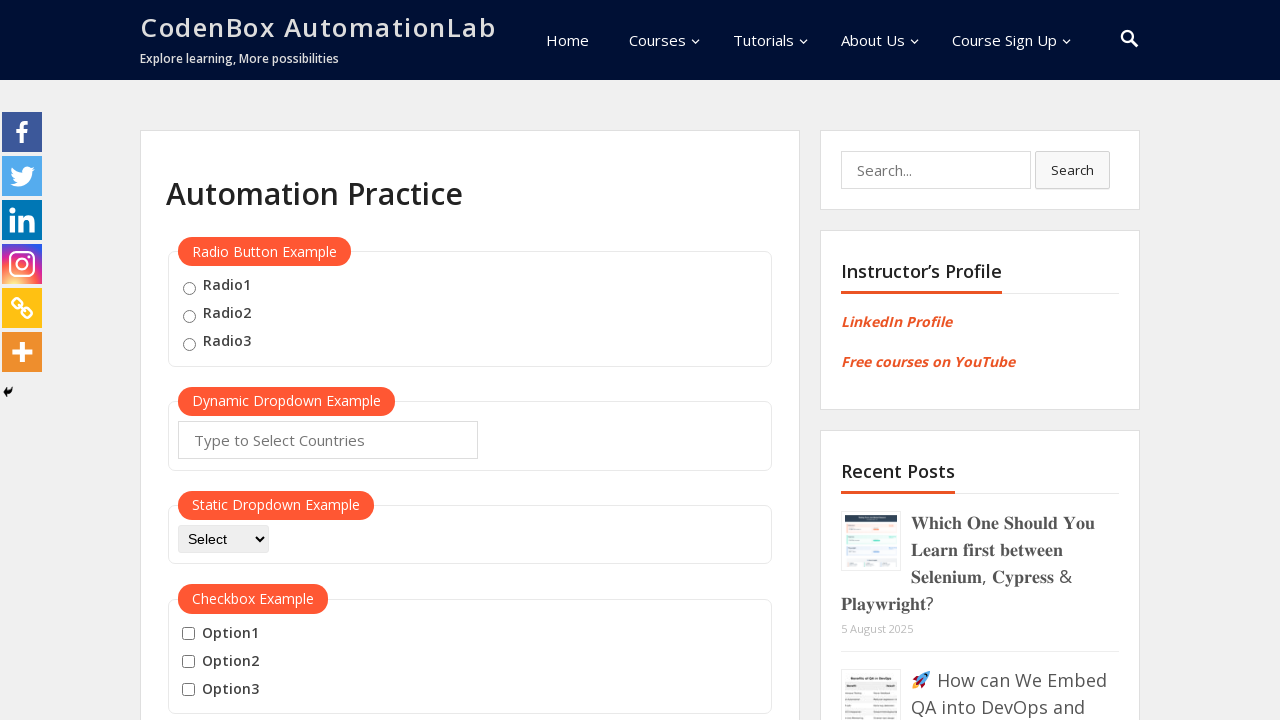

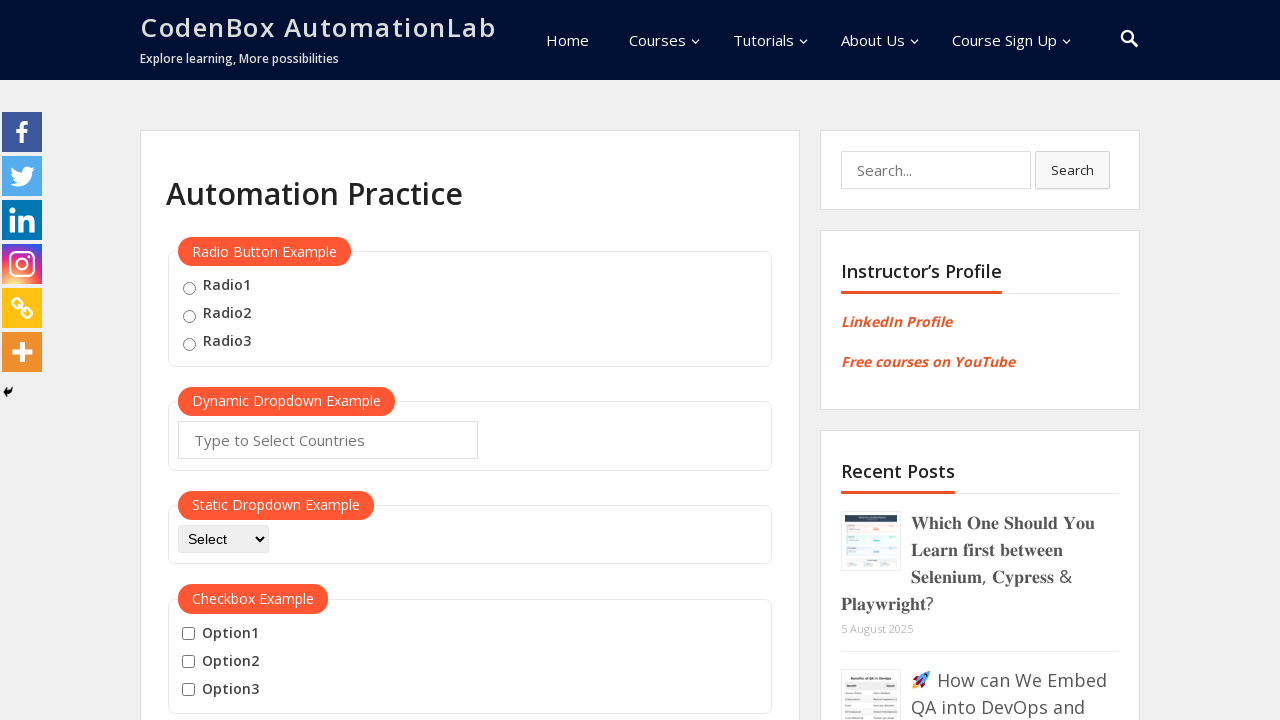